Tests opting out of A/B tests by setting an opt-out cookie on the homepage before navigating to the A/B test page.

Starting URL: http://the-internet.herokuapp.com

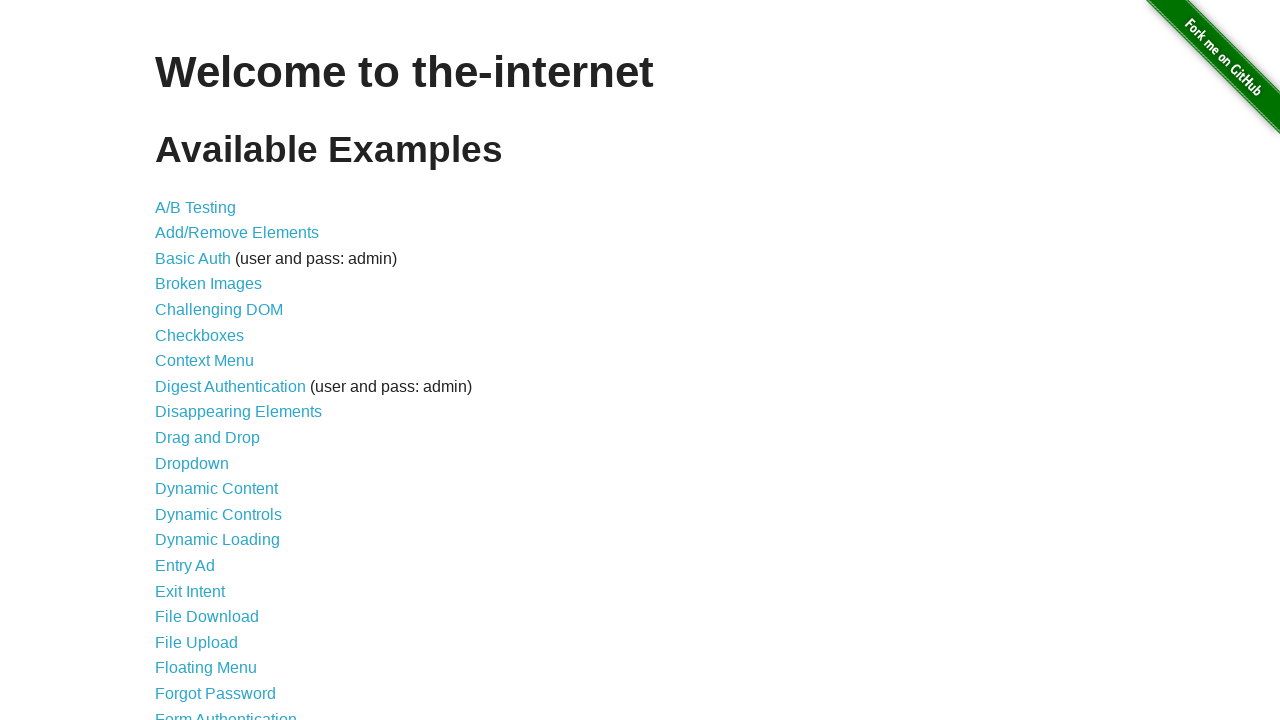

Added optimizelyOptOut cookie to opt out of A/B tests
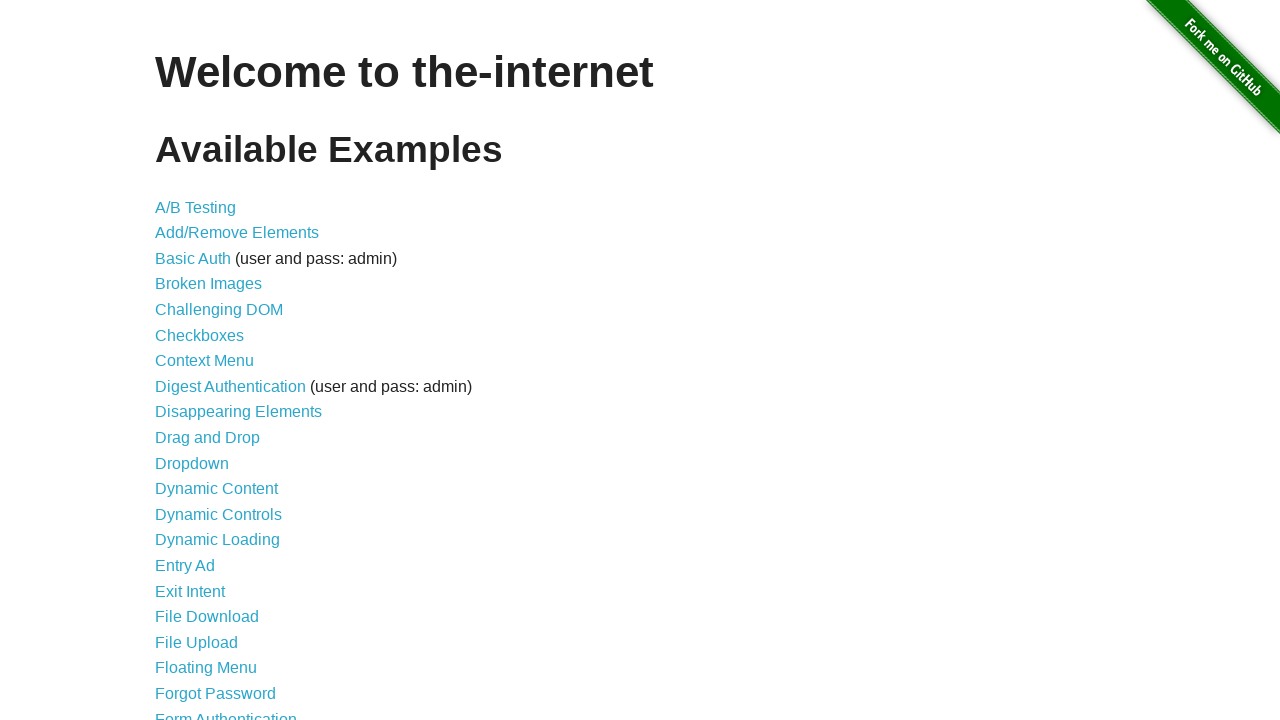

Navigated to A/B test page
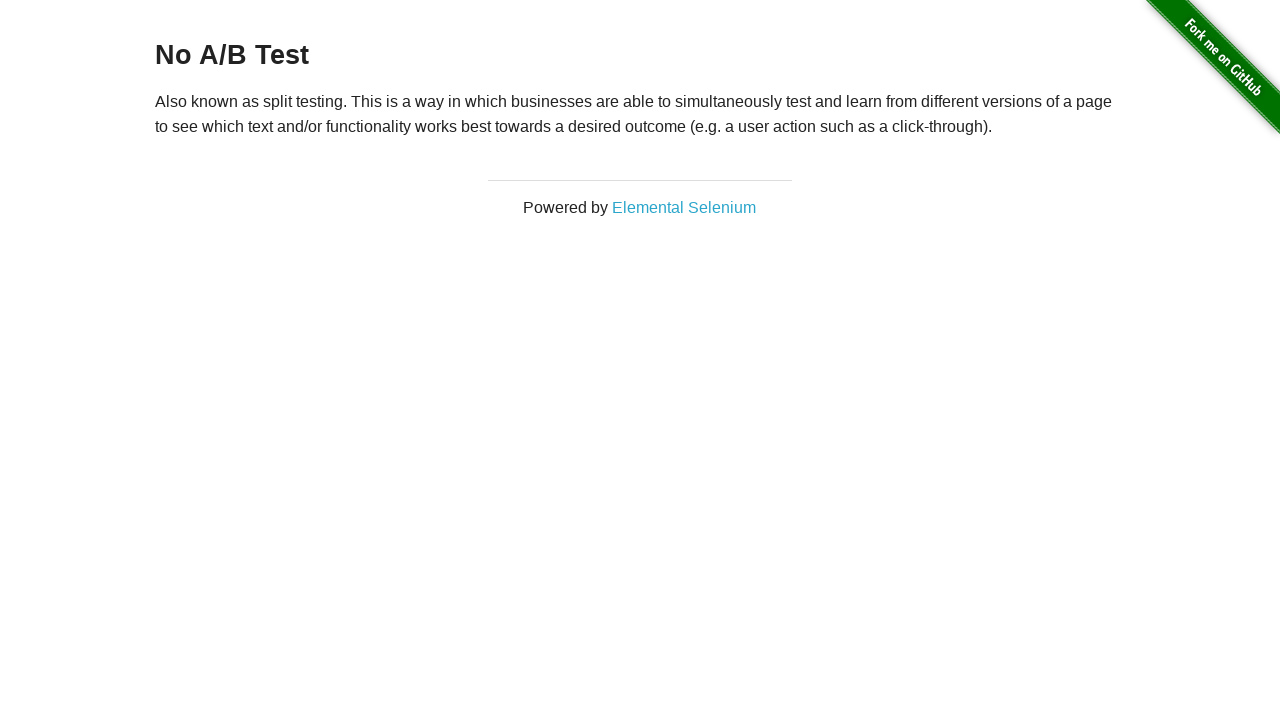

Retrieved heading text from page
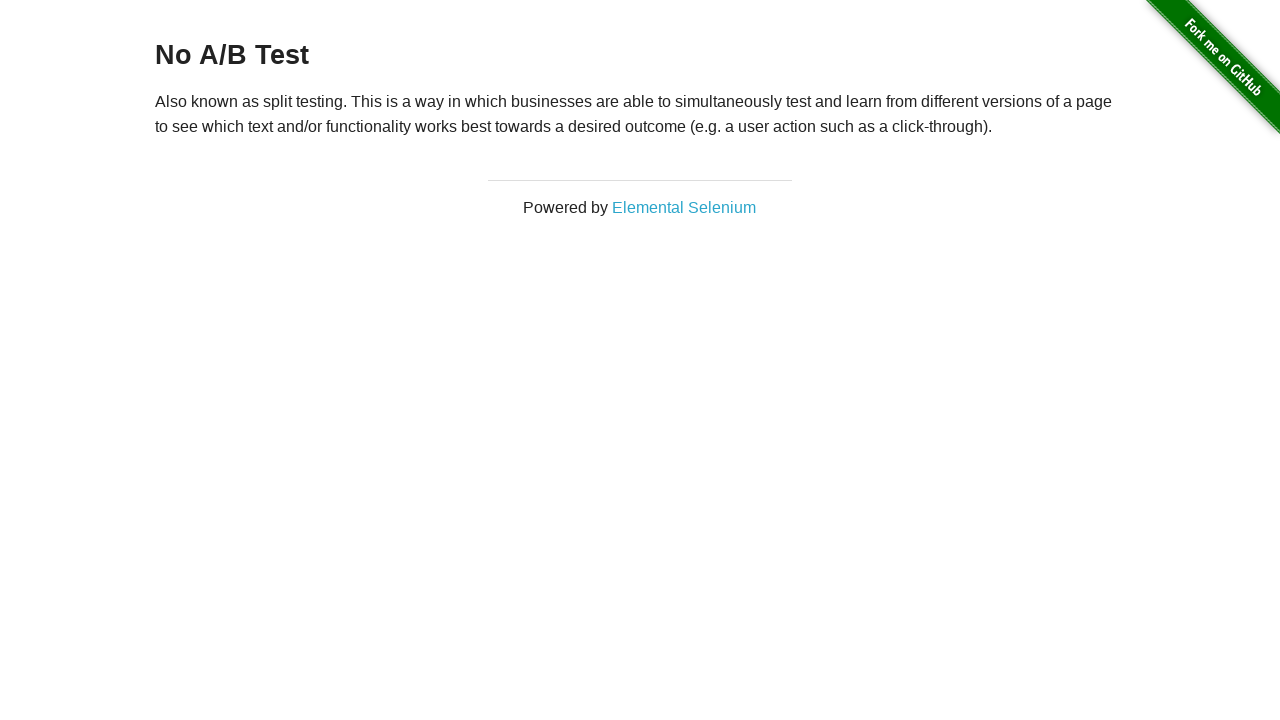

Verified heading text is 'No A/B Test' confirming opt-out success
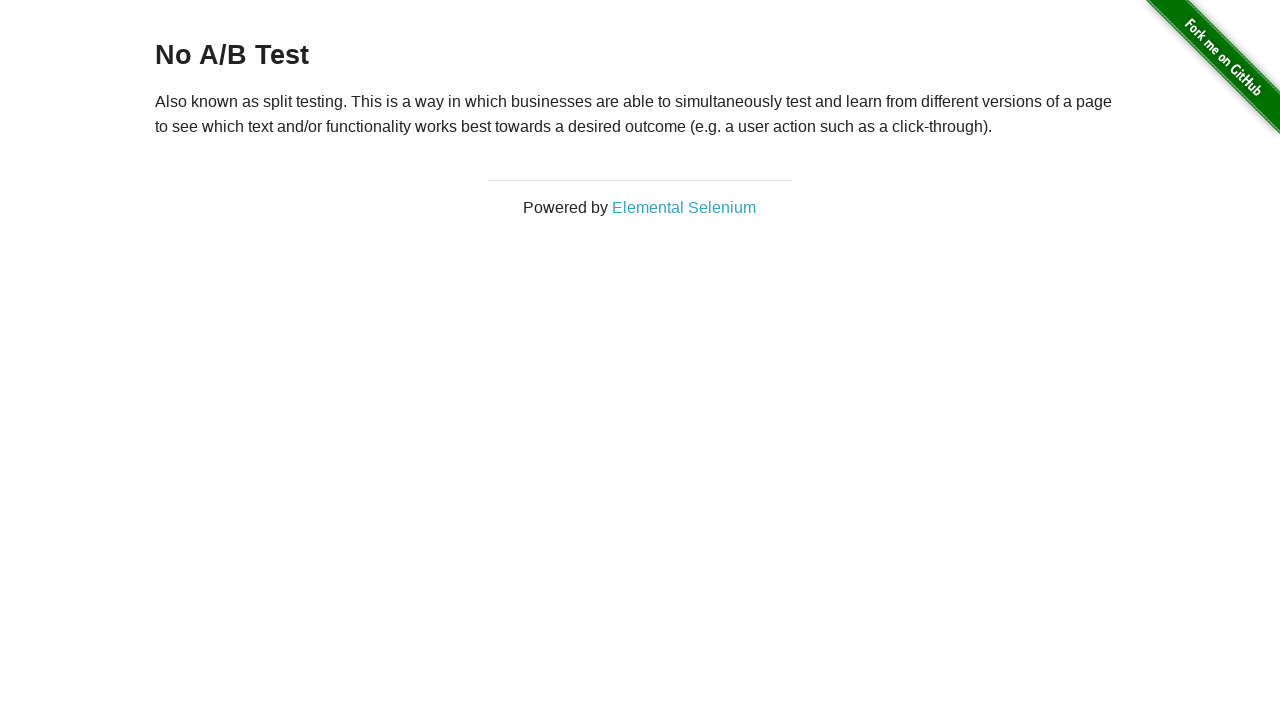

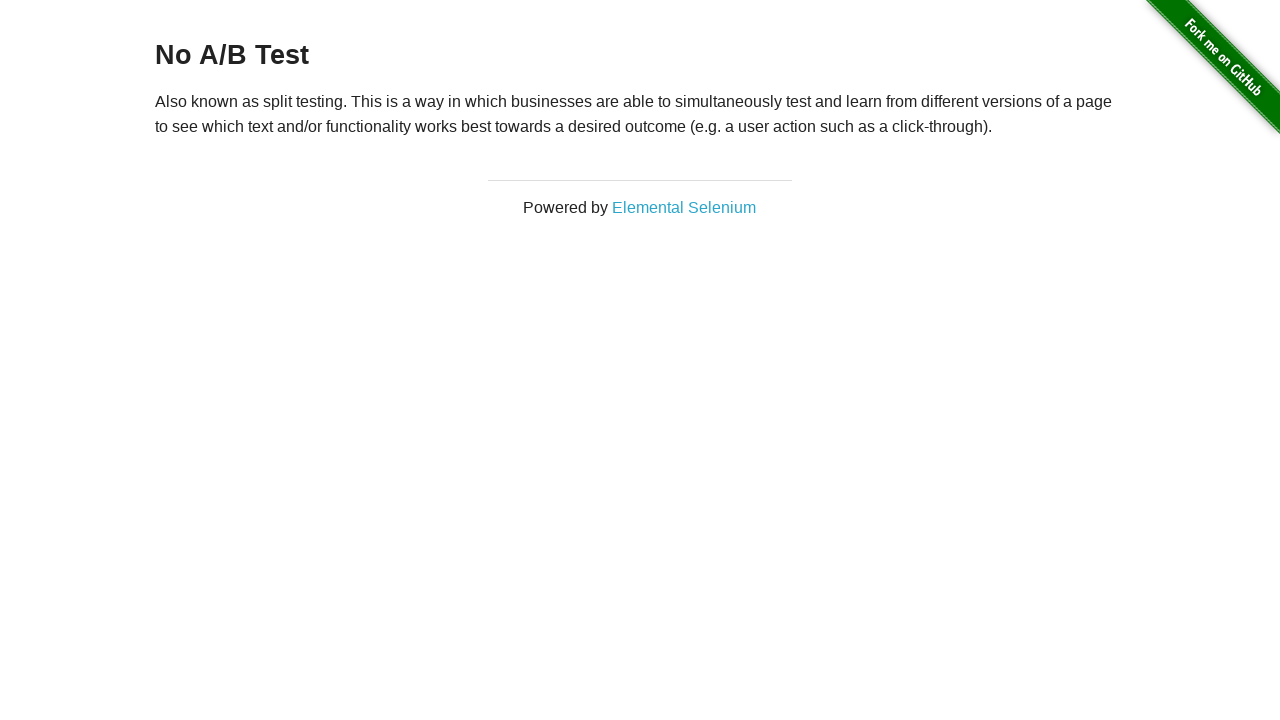